Tests a math challenge page by reading two numbers displayed on the page, calculating their sum, selecting the result from a dropdown menu, and submitting the answer.

Starting URL: http://suninjuly.github.io/selects2.html

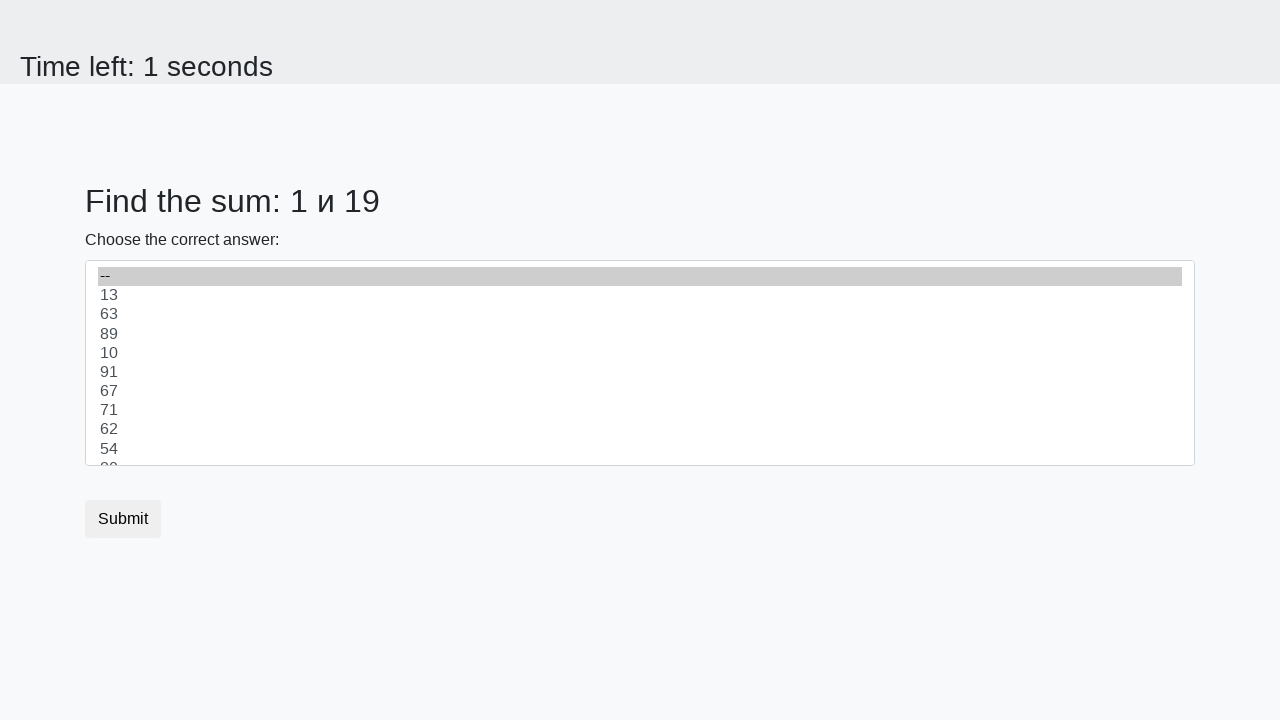

Read first number from #num1 element
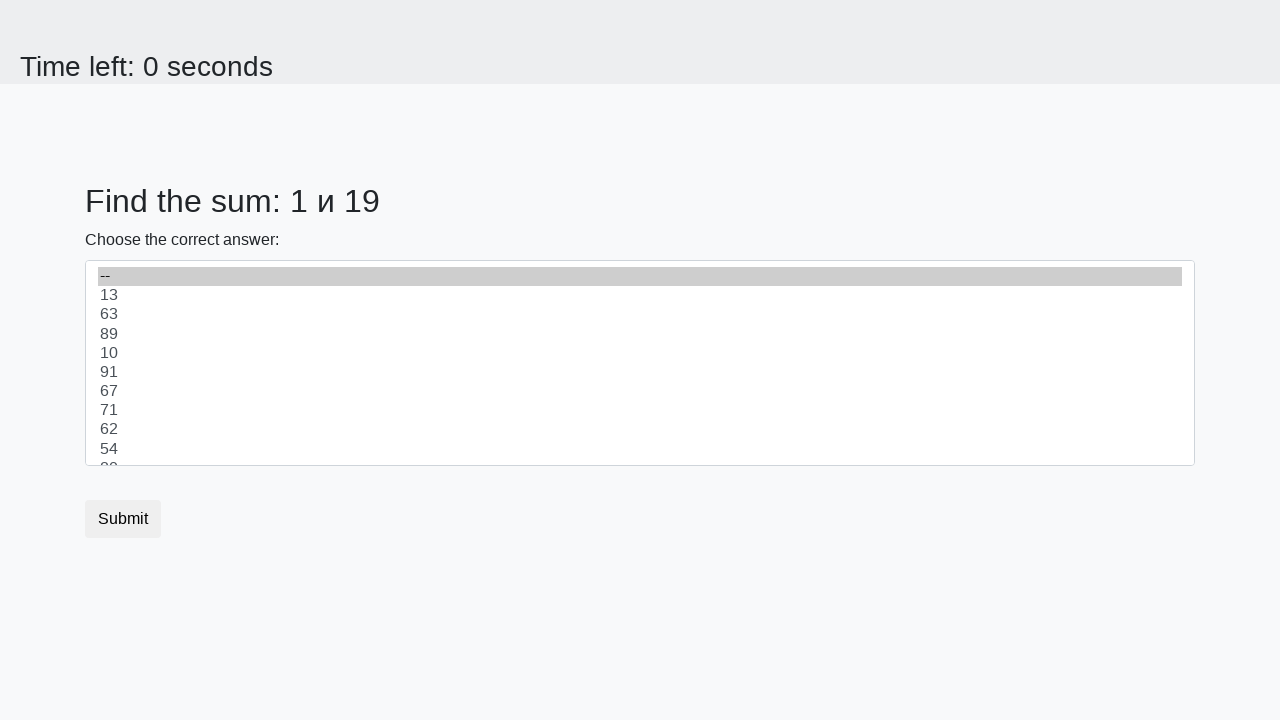

Read second number from #num2 element
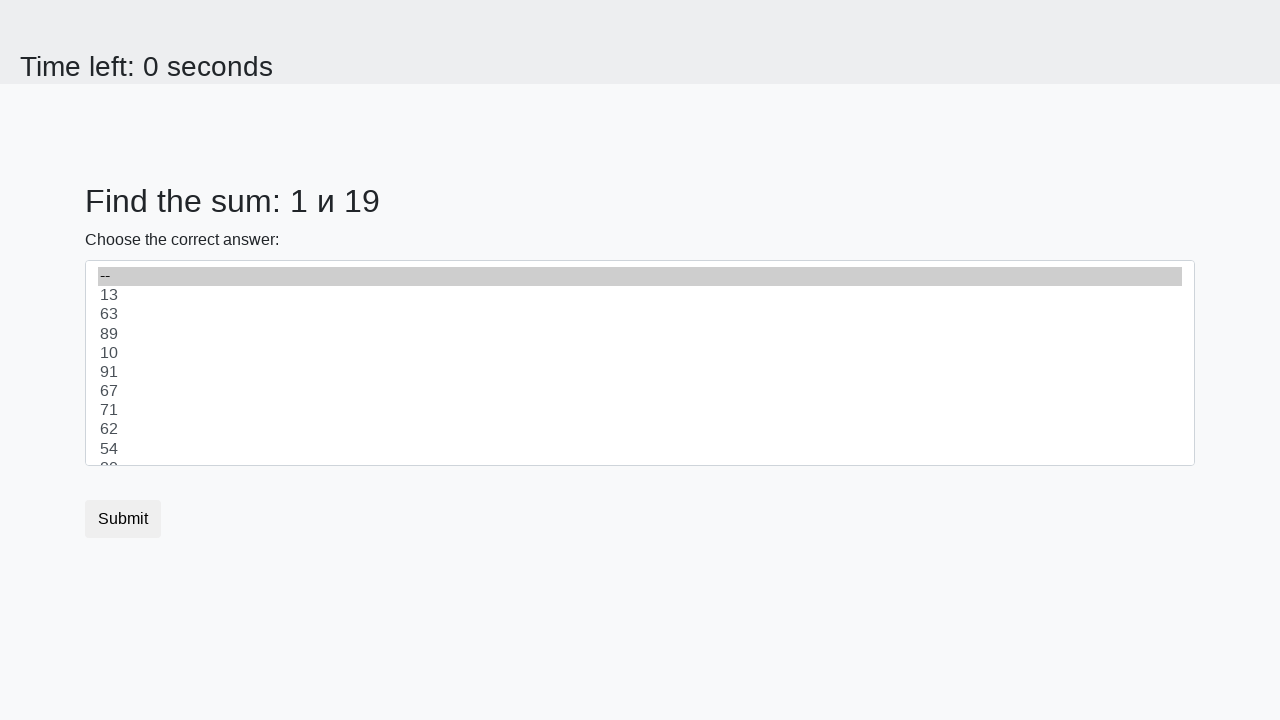

Calculated sum of 1 + 19 = 20
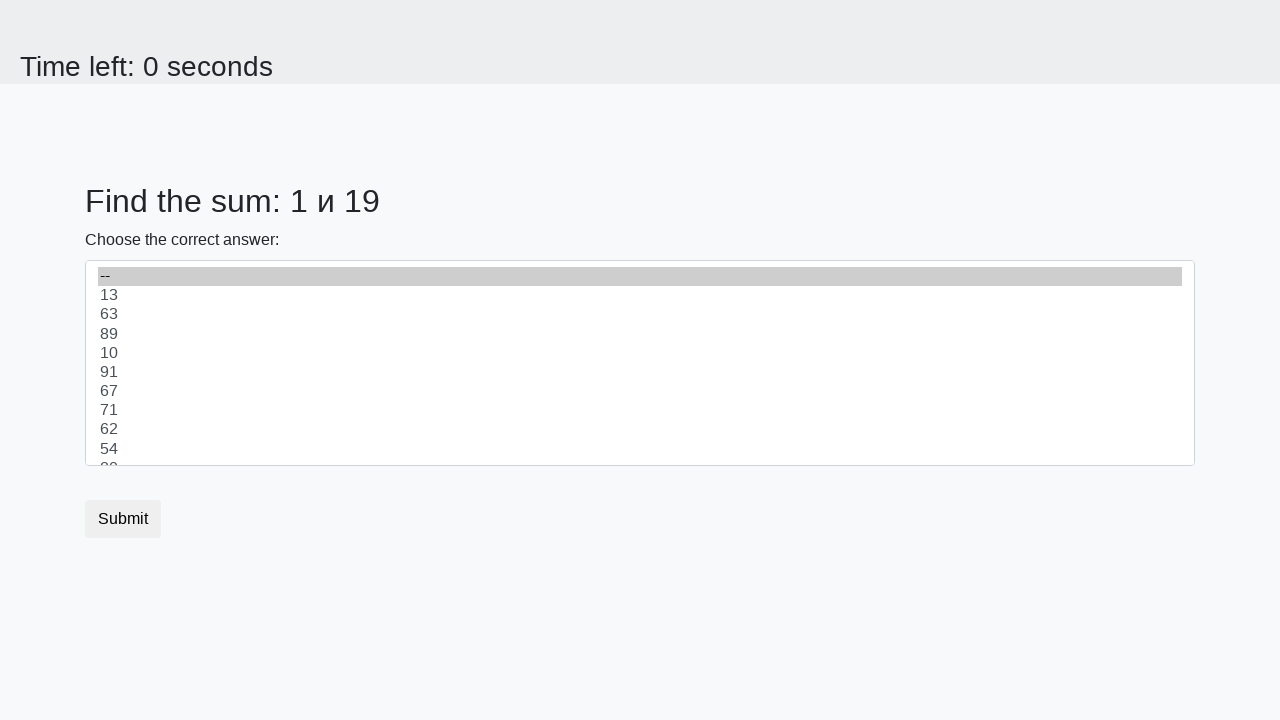

Selected 20 from dropdown menu on select
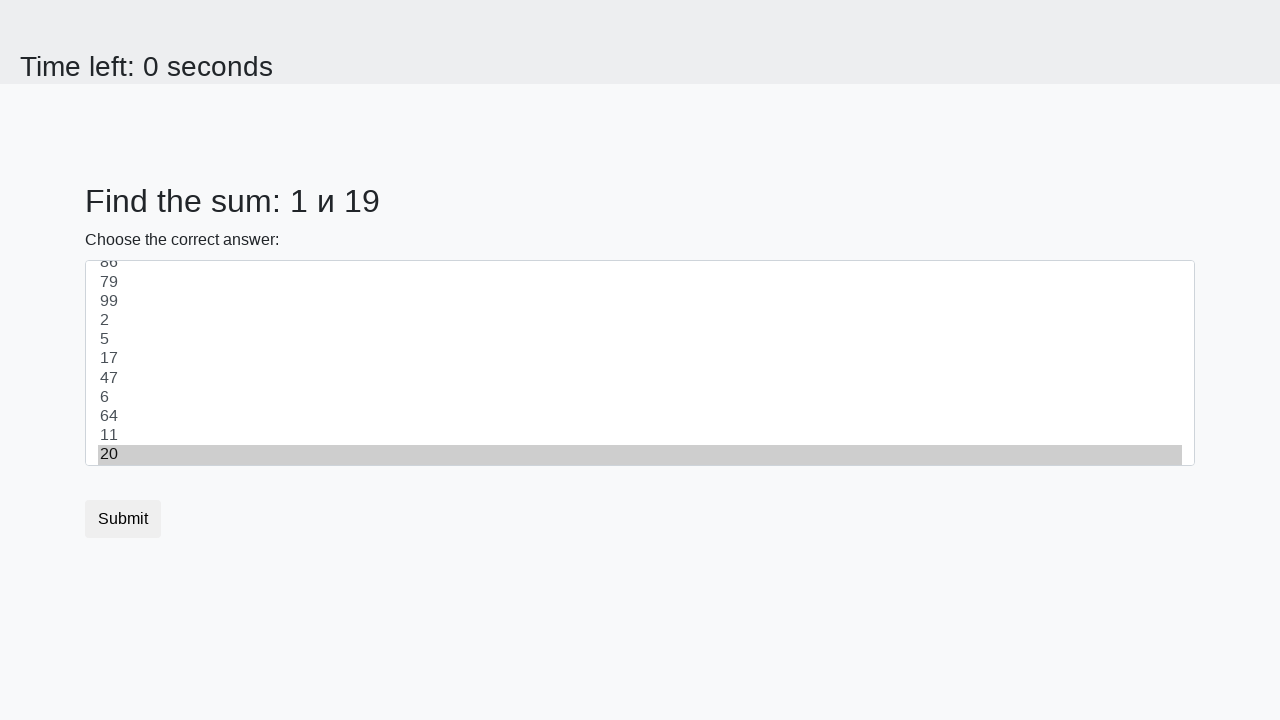

Clicked submit button to complete math challenge at (123, 519) on button.btn
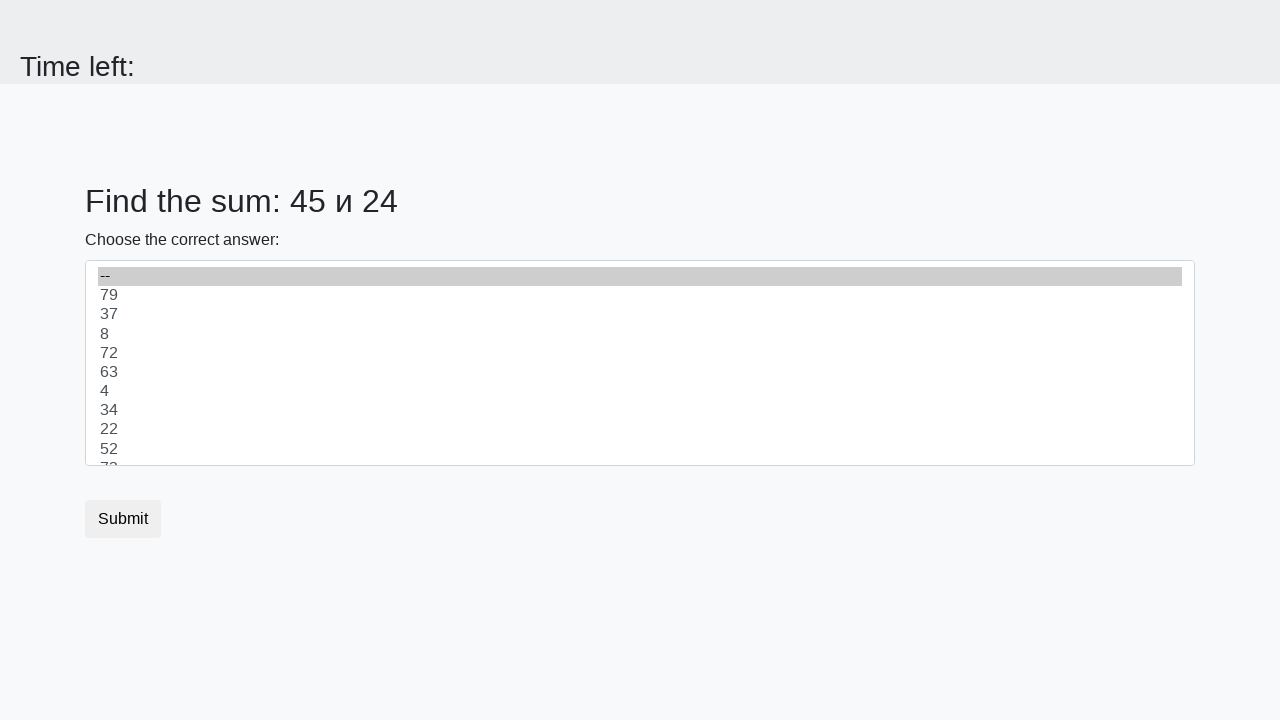

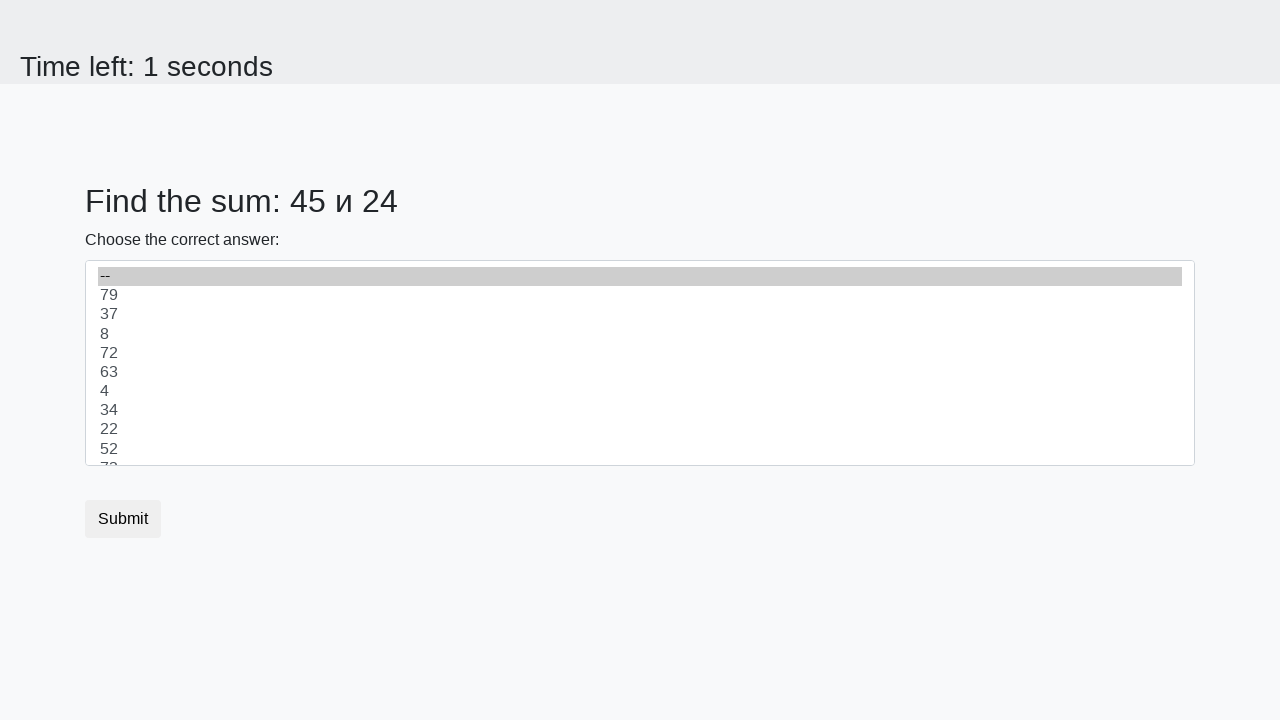